Validates that the browser navigated to the correct URL

Starting URL: https://rahulshettyacademy.com/seleniumPractise/#/offers

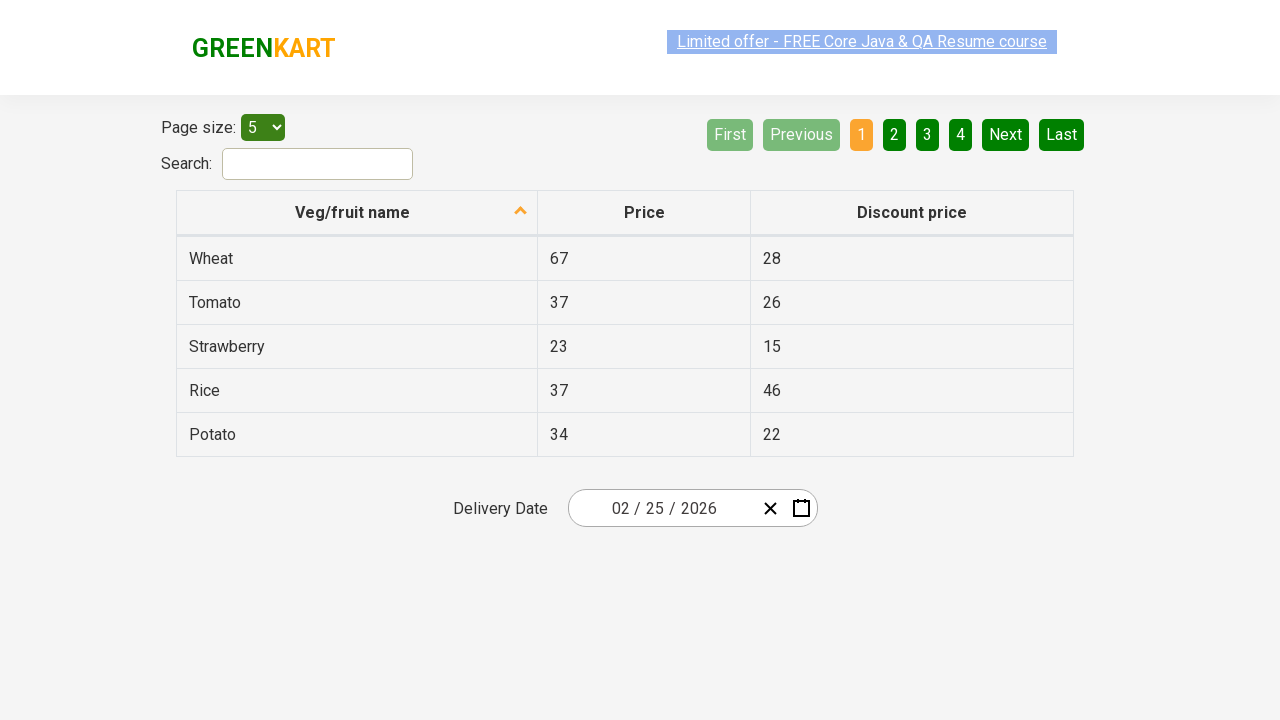

Validated that browser navigated to correct URL: https://rahulshettyacademy.com/seleniumPractise/#/offers
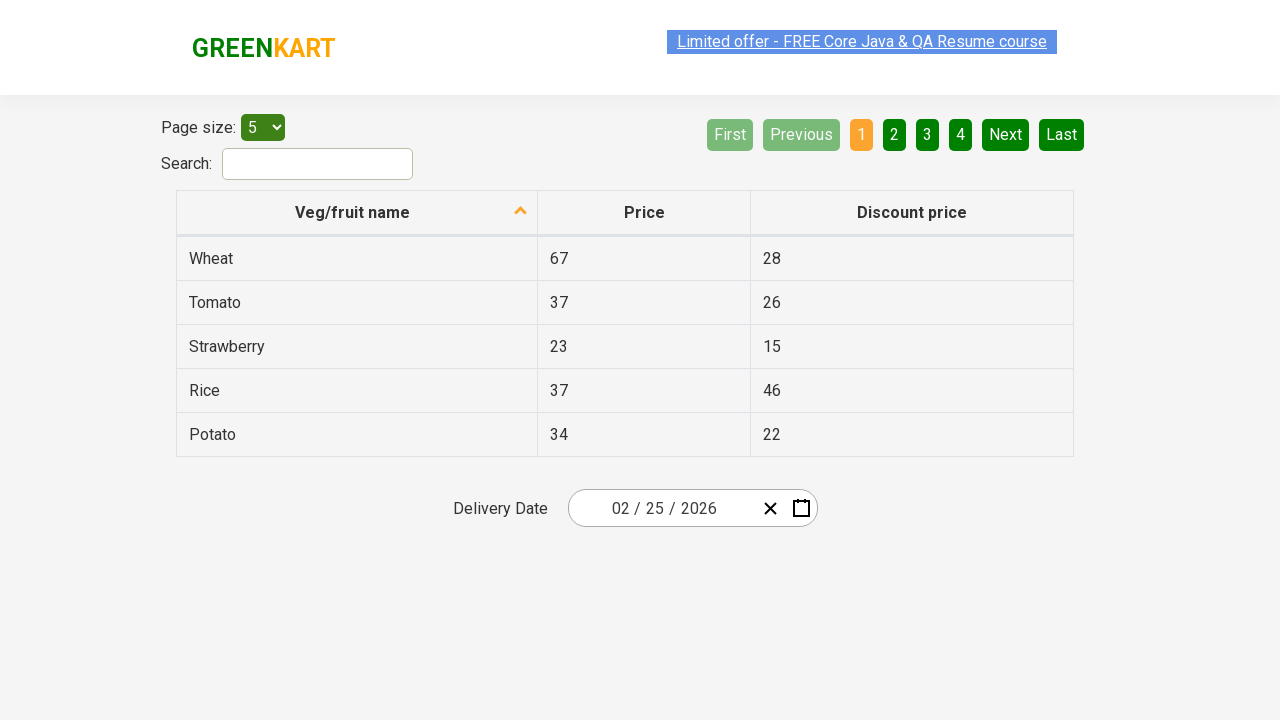

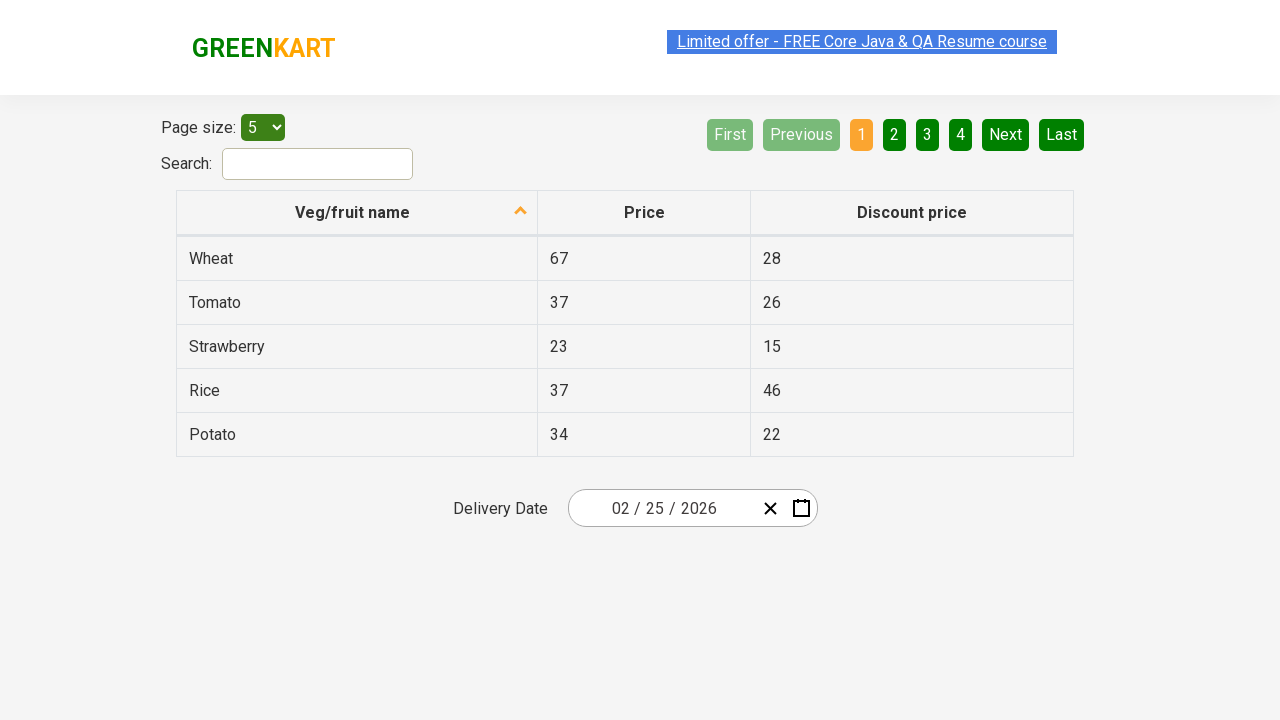